Waits for price to reach $100, clicks book button, solves a math problem, and submits the answer

Starting URL: http://suninjuly.github.io/explicit_wait2.html

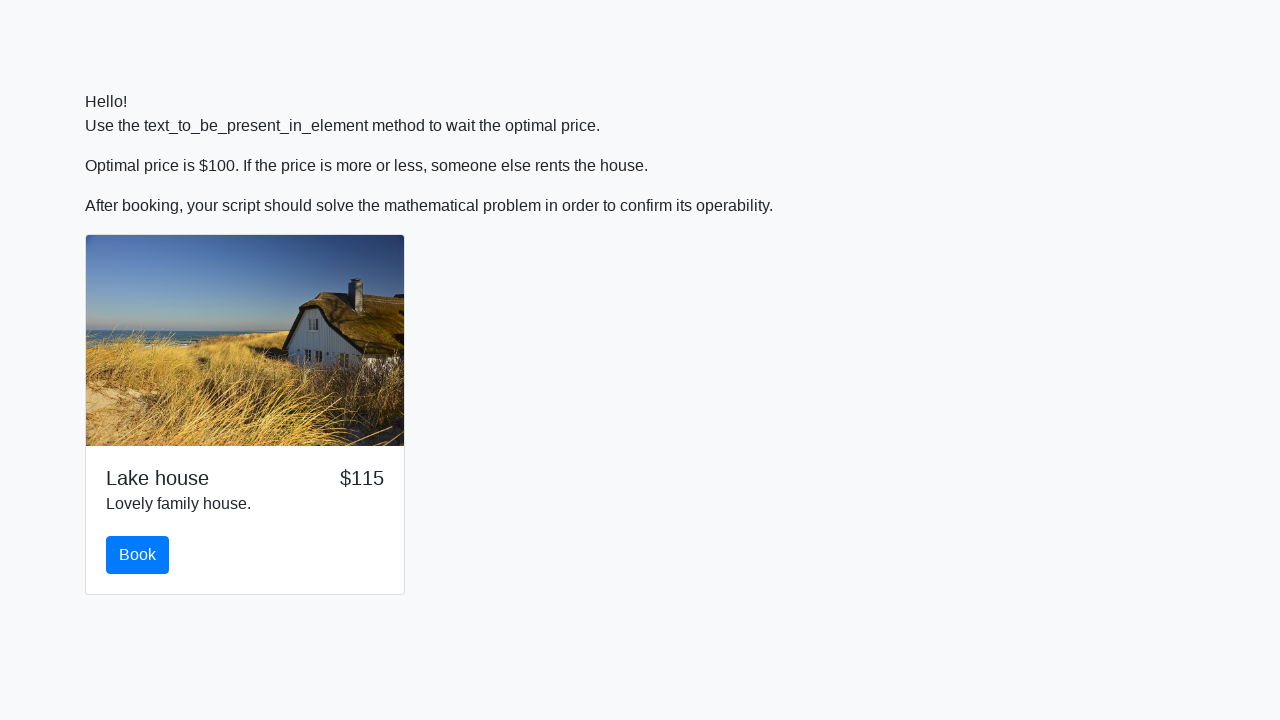

Waited for price to reach $100
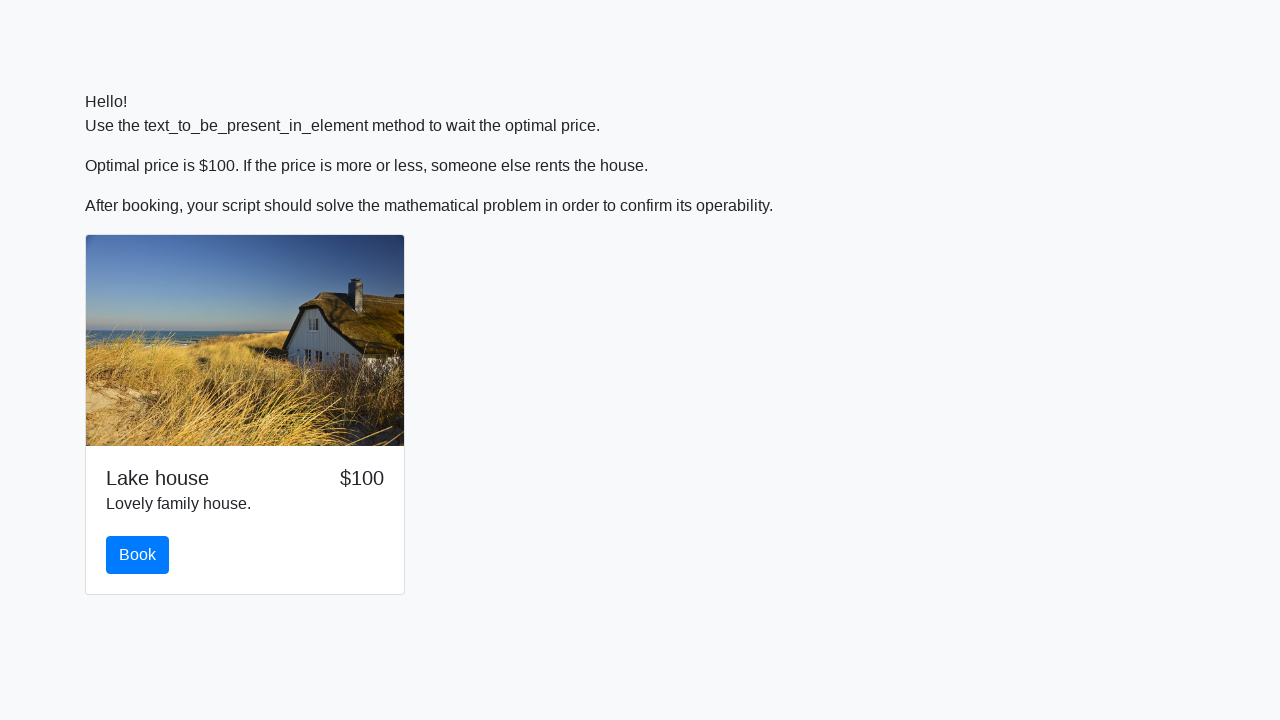

Clicked the book button at (138, 555) on .btn.btn-primary
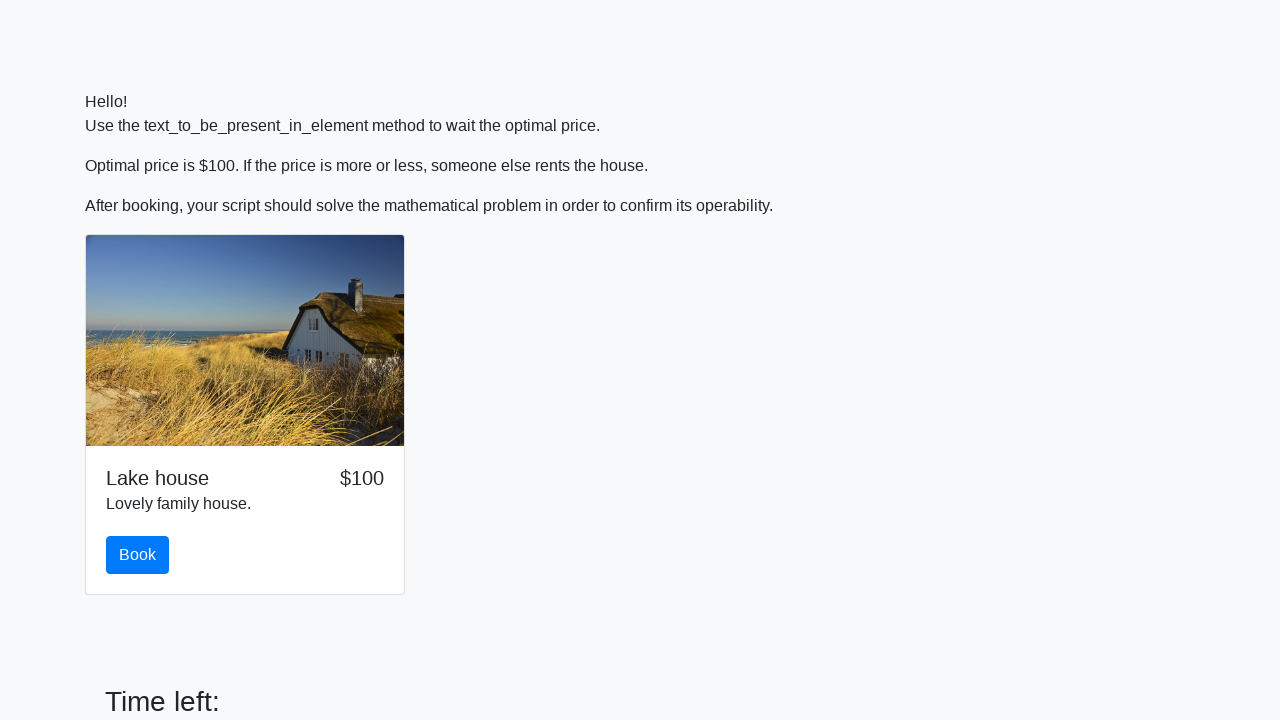

Retrieved input value: 969
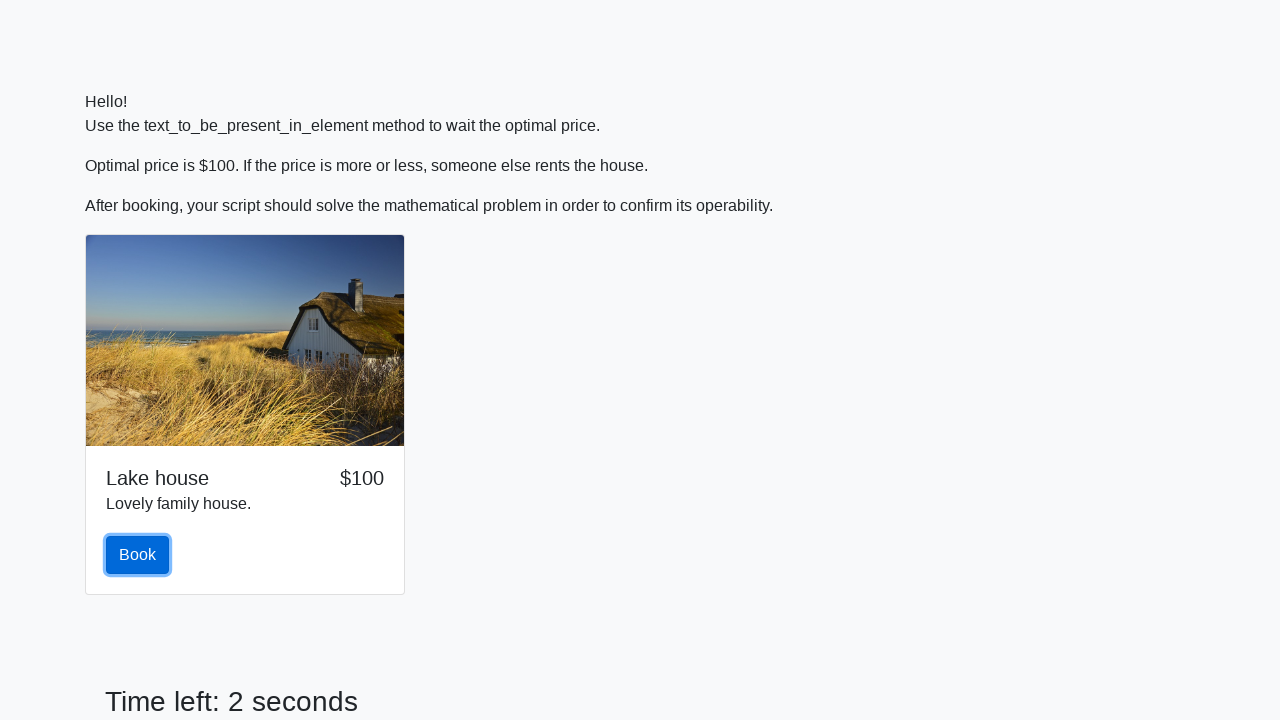

Calculated answer using formula: 2.46837480709509
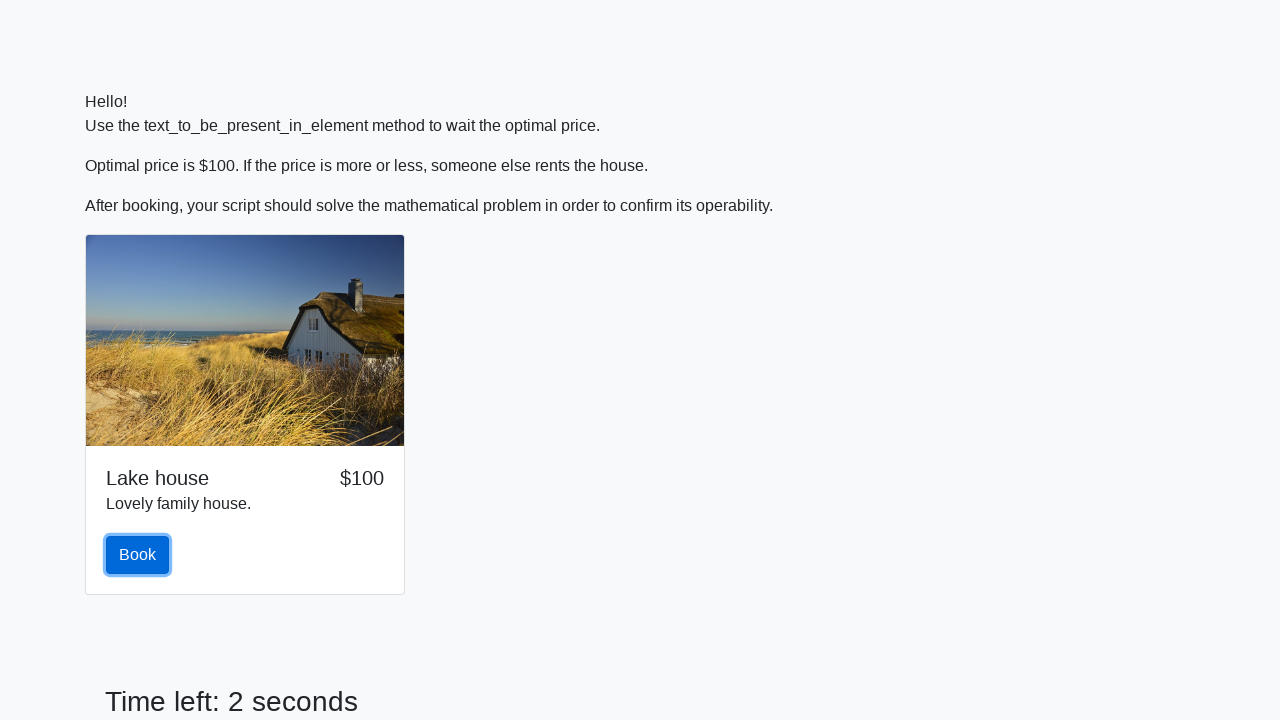

Filled answer field with calculated value on #answer
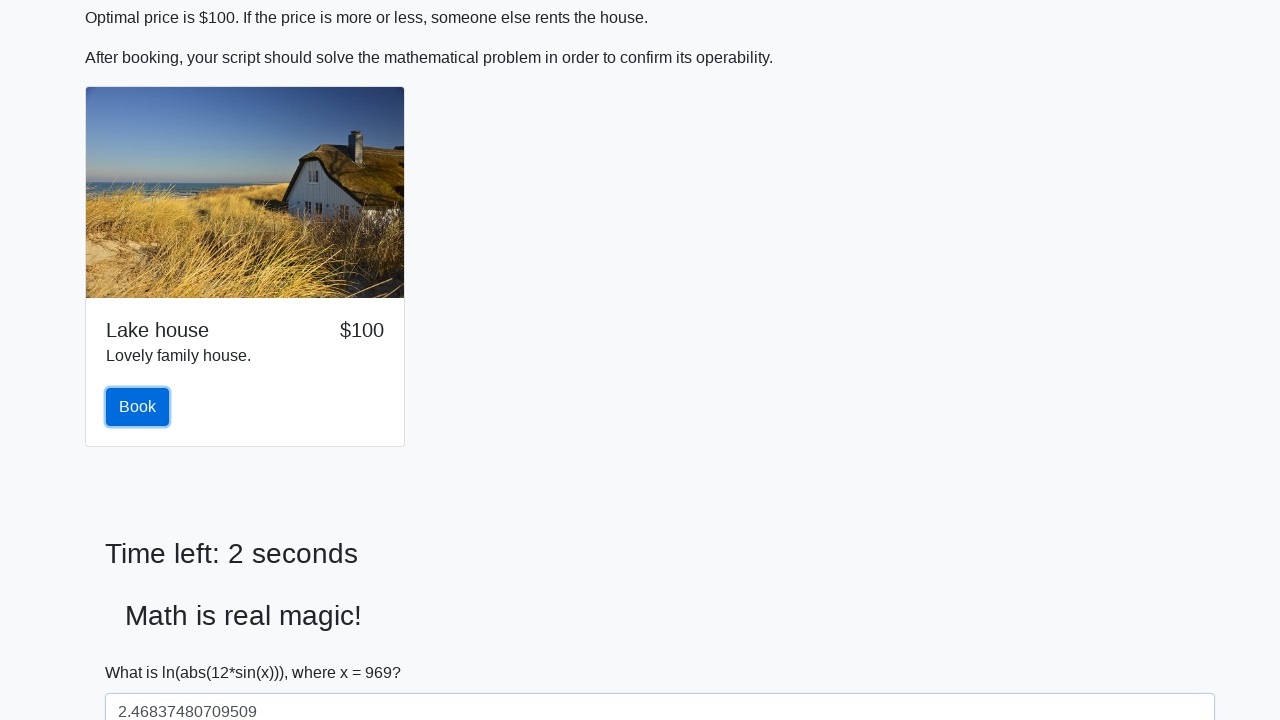

Clicked submit button to submit the answer at (143, 651) on #solve
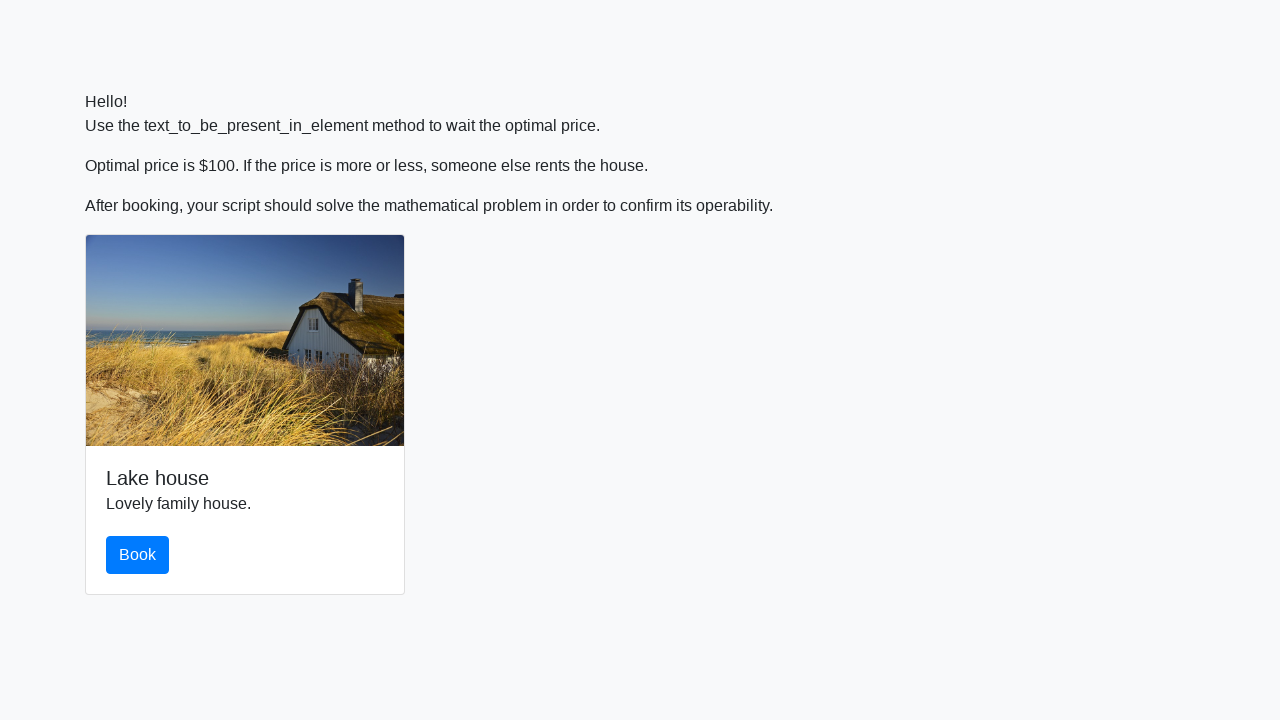

Set up dialog handler to accept alerts
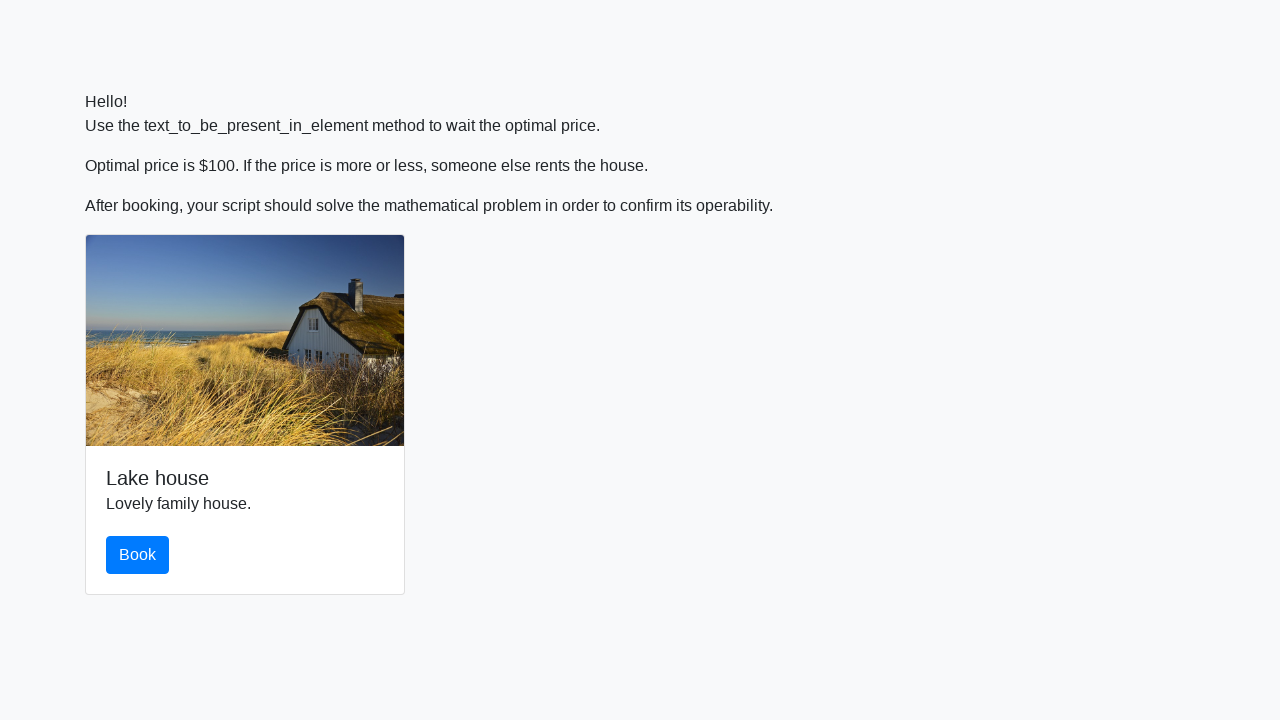

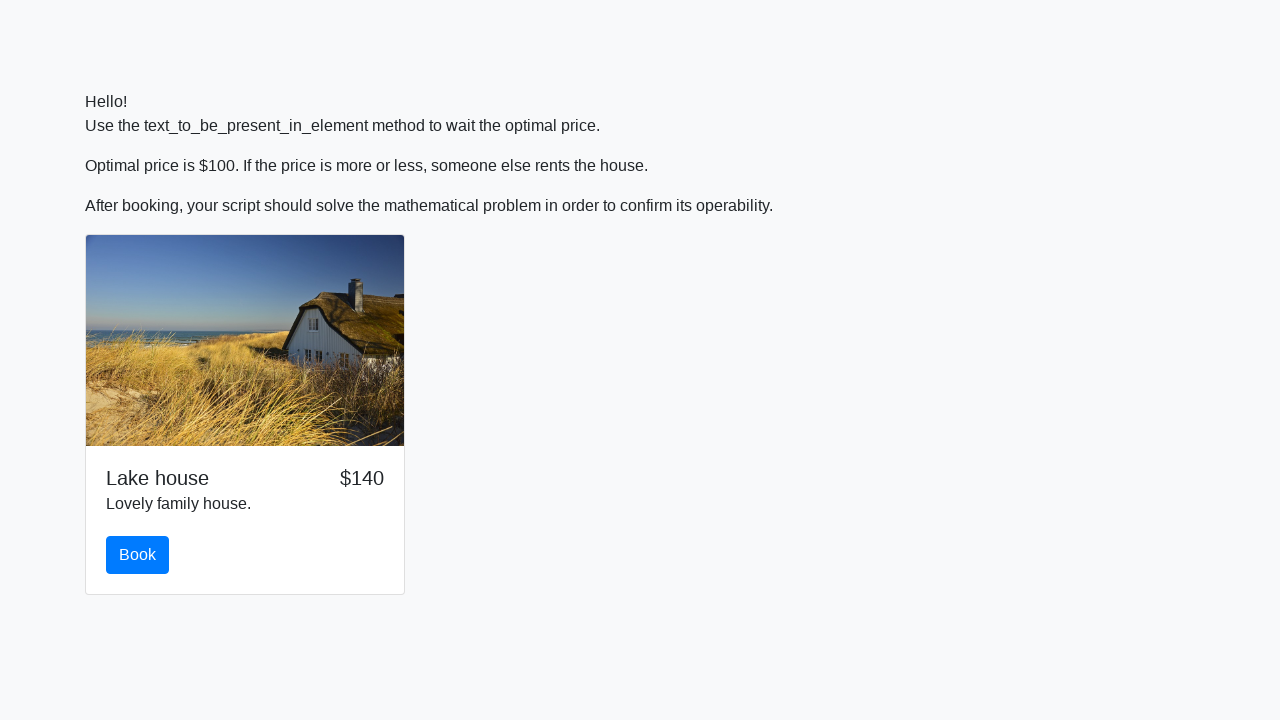